Tests page scrolling functionality by scrolling down 4500 pixels using JavaScript execution on a blog page

Starting URL: https://seleniumcodeexample.blogspot.in/

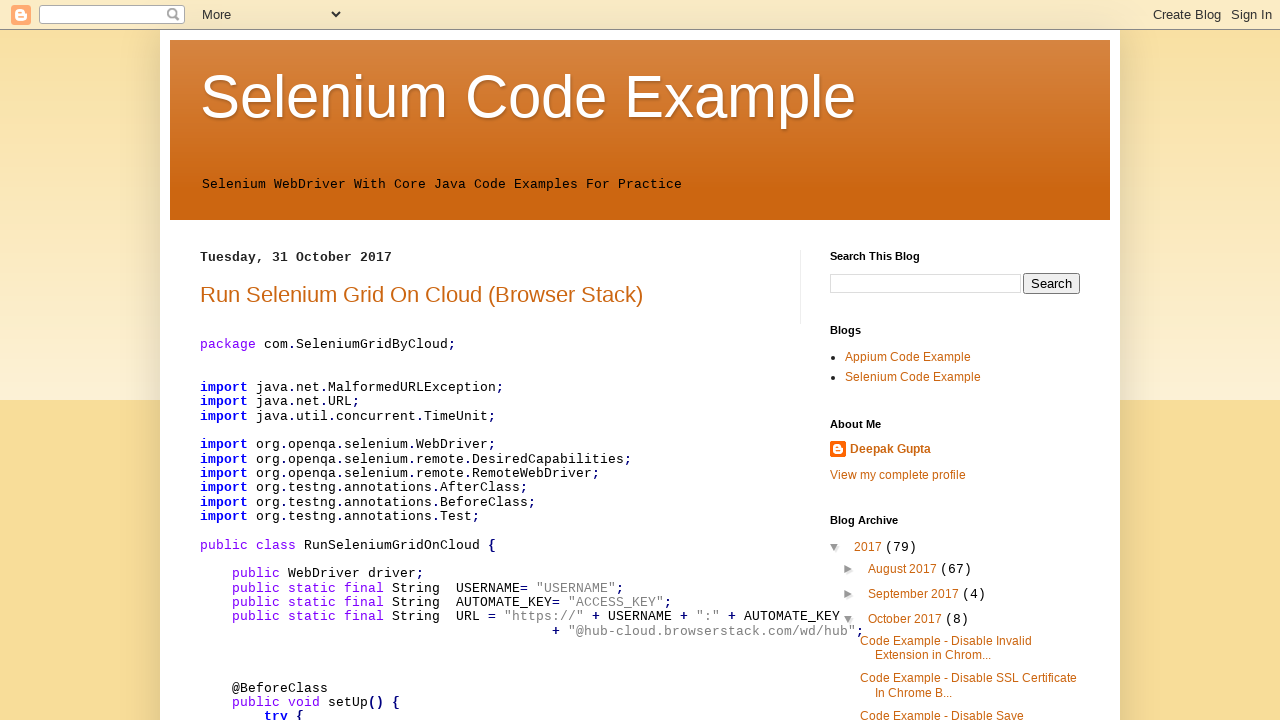

Navigated to blog page
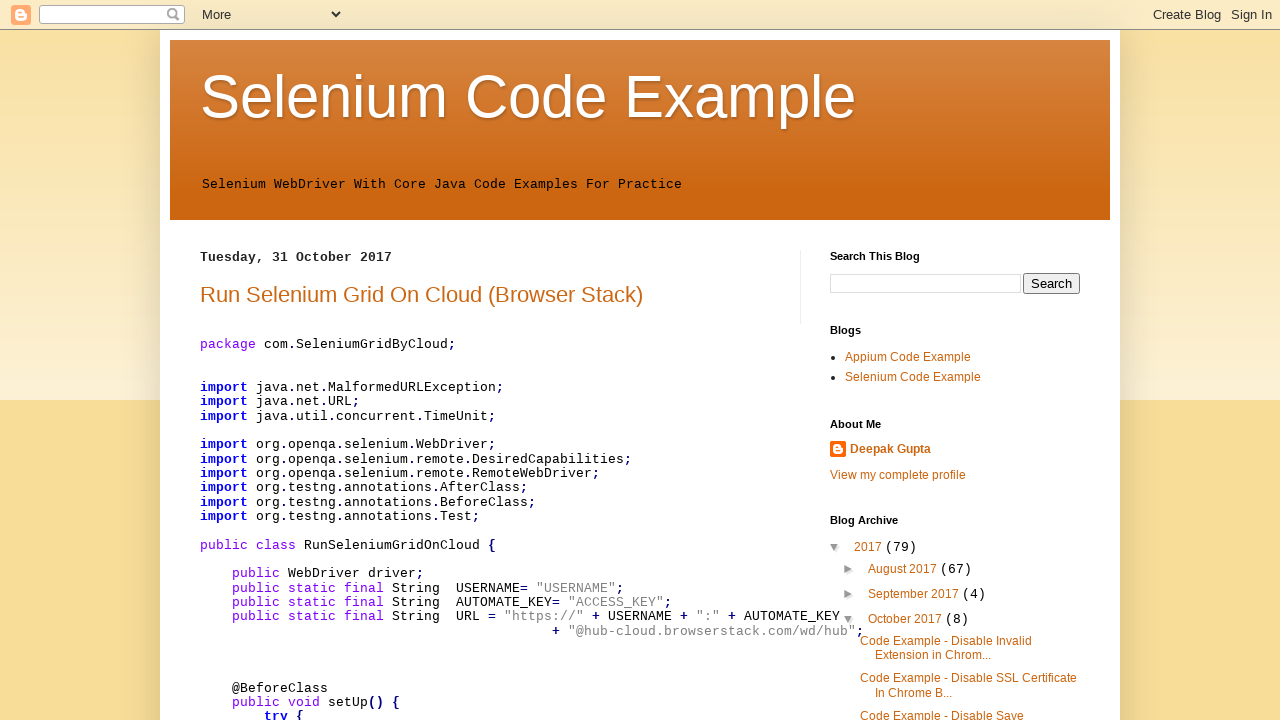

Scrolled down 4500 pixels using JavaScript executor
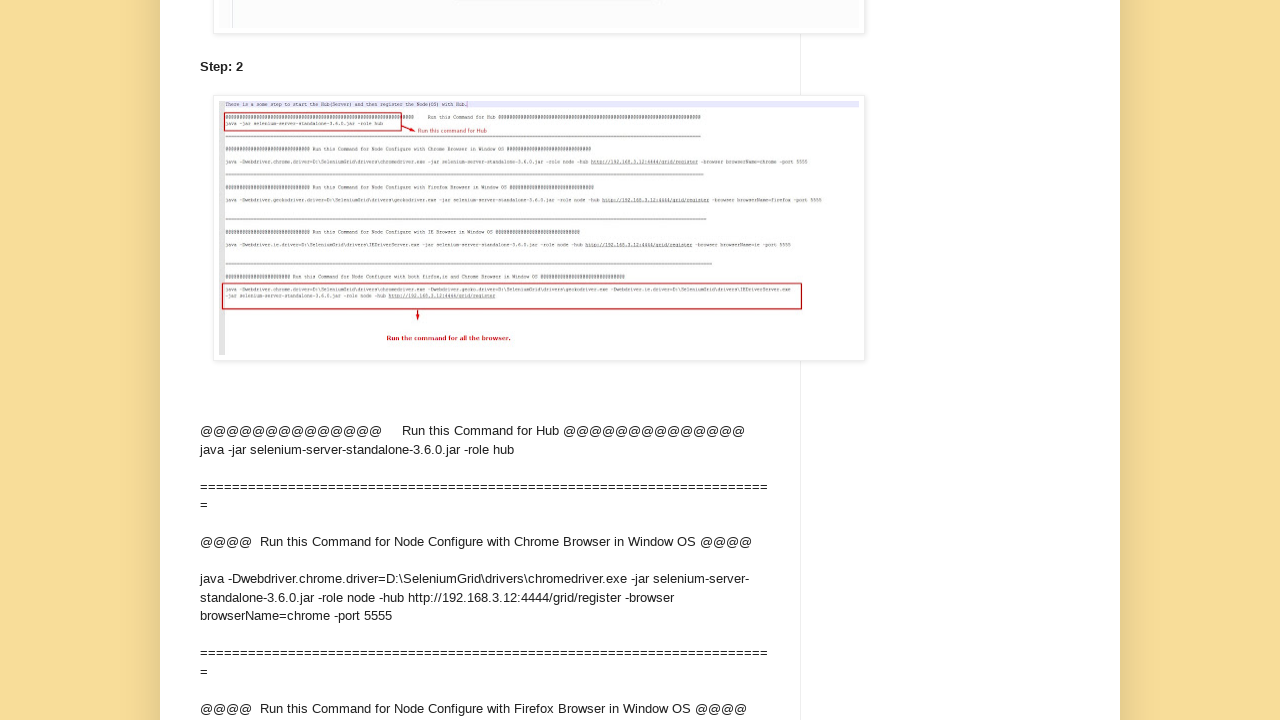

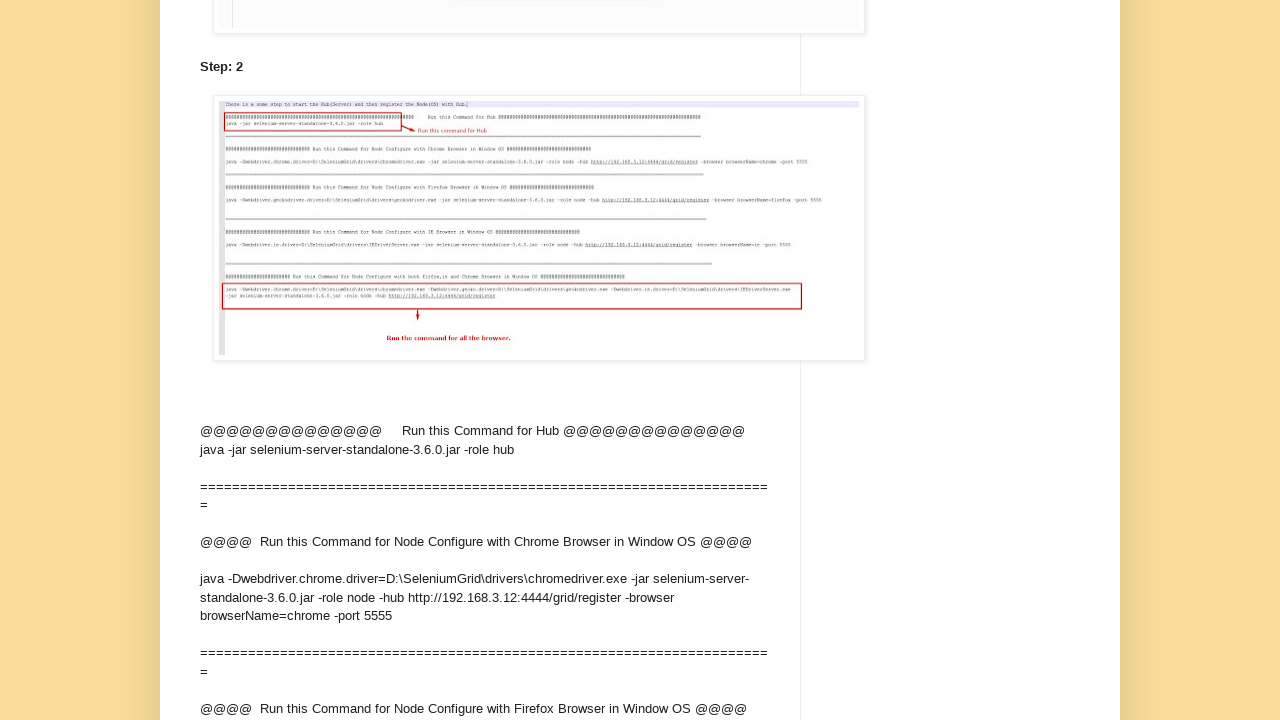